Creates a new paste on Pastebin by filling in the paste content, setting expiration to 10 minutes, adding a title, and clicking the create button.

Starting URL: https://pastebin.com

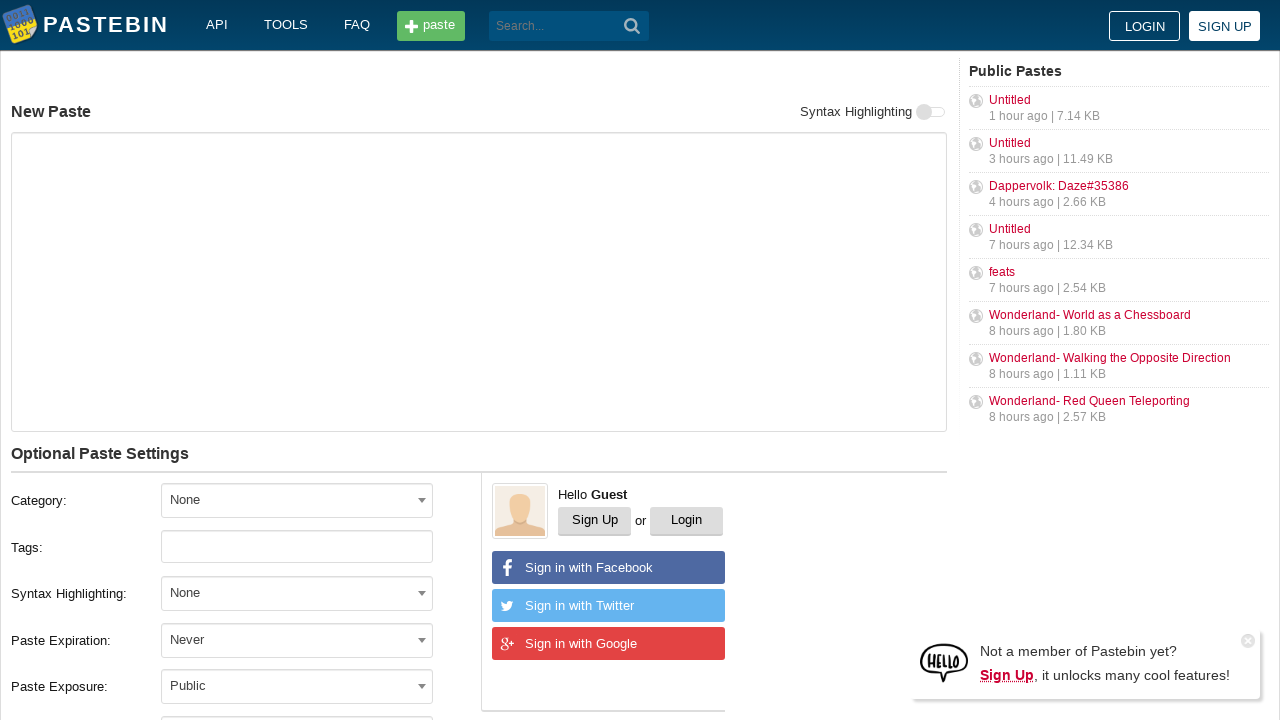

Filled paste content text field with sample text on #postform-text
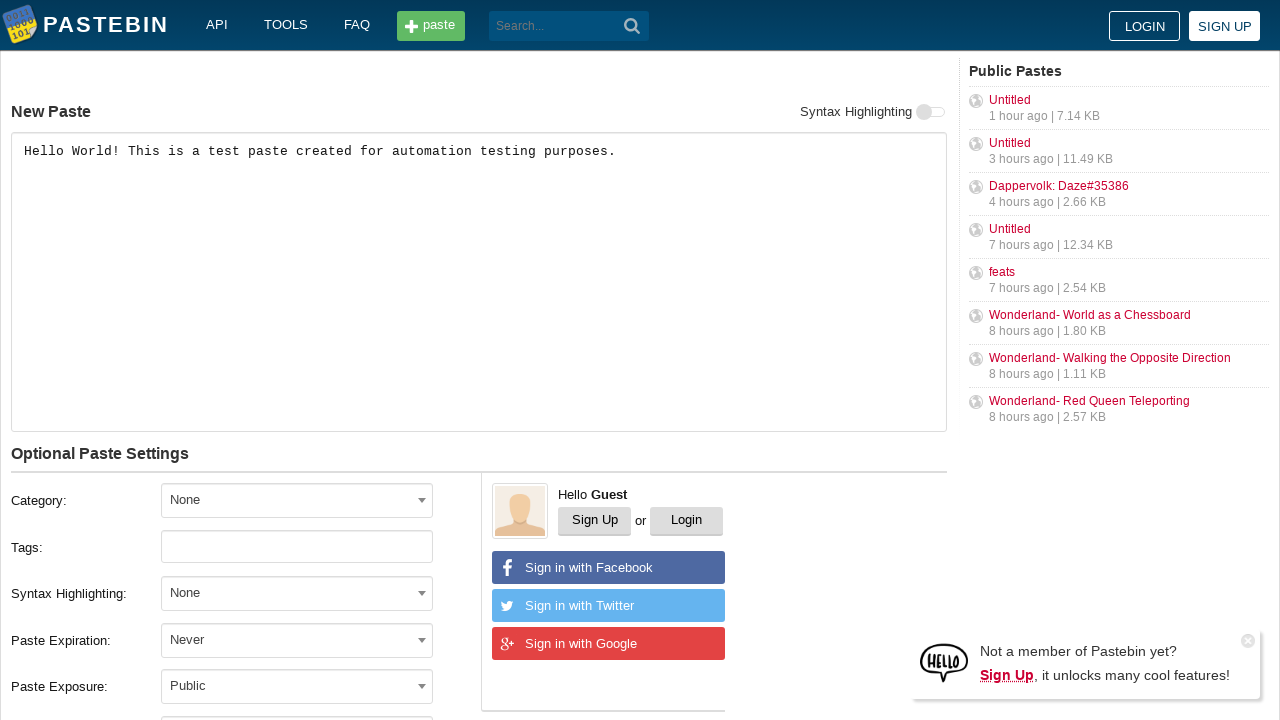

Clicked expiration dropdown to open it at (297, 640) on #select2-postform-expiration-container
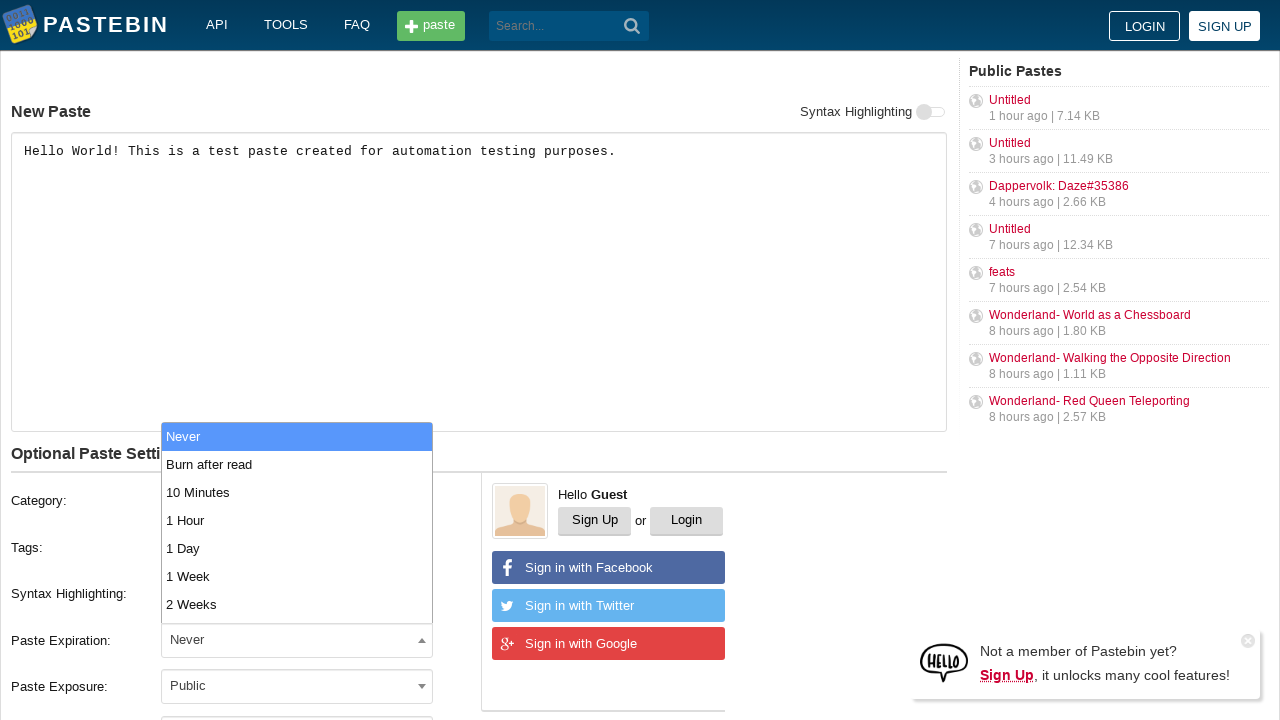

Selected '10 Minutes' expiration option at (297, 492) on xpath=//li[text()='10 Minutes']
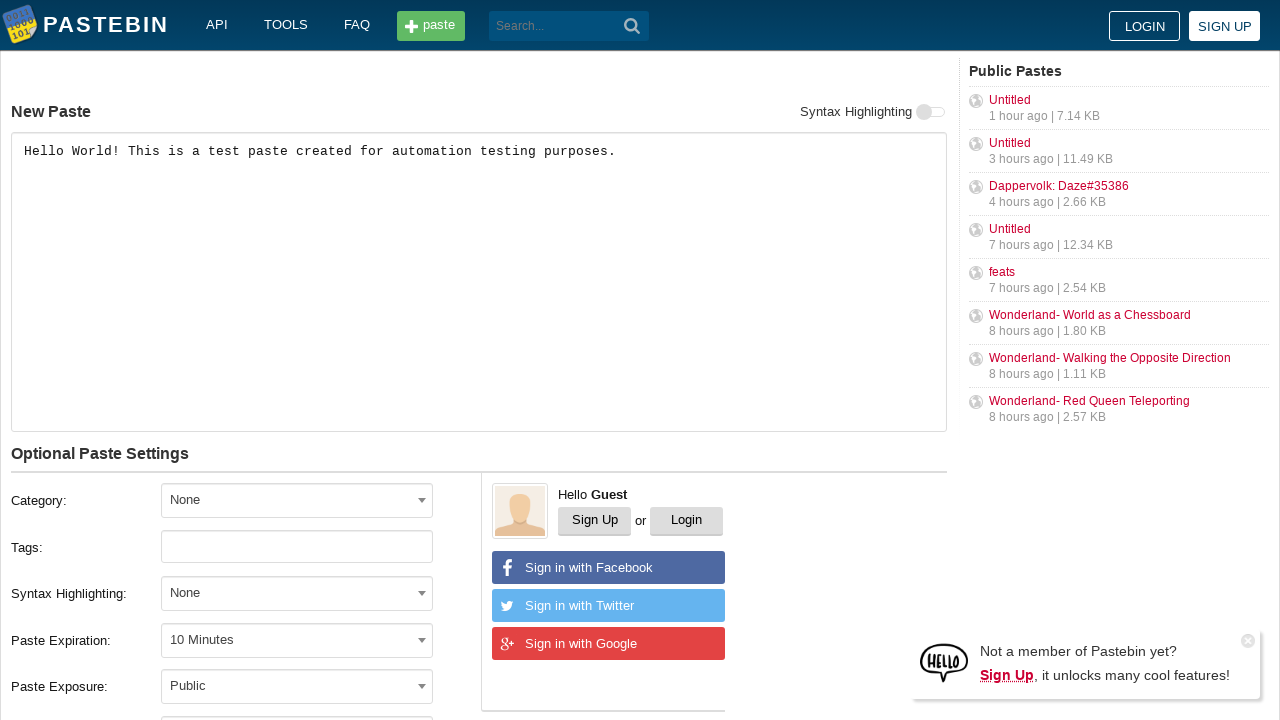

Filled paste title field with 'Test Paste - Automation Example' on #postform-name
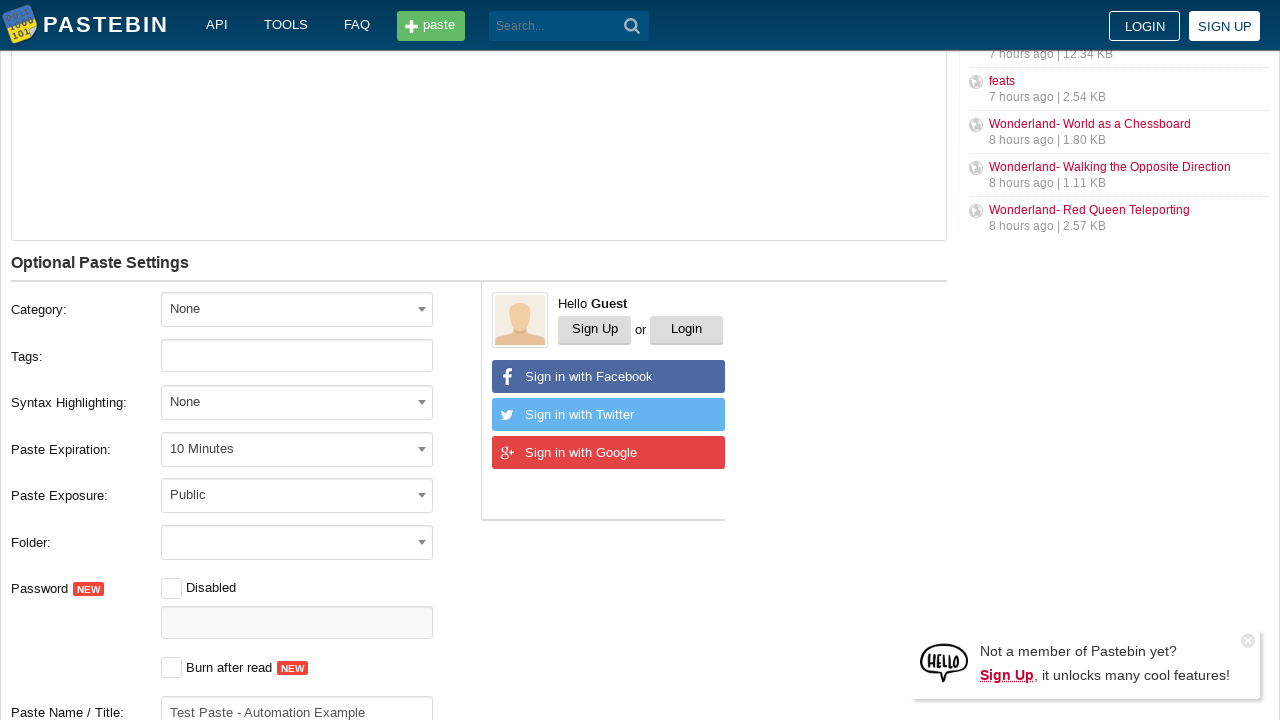

Clicked 'Create New Paste' button to submit the form at (240, 400) on xpath=//button[text()='Create New Paste']
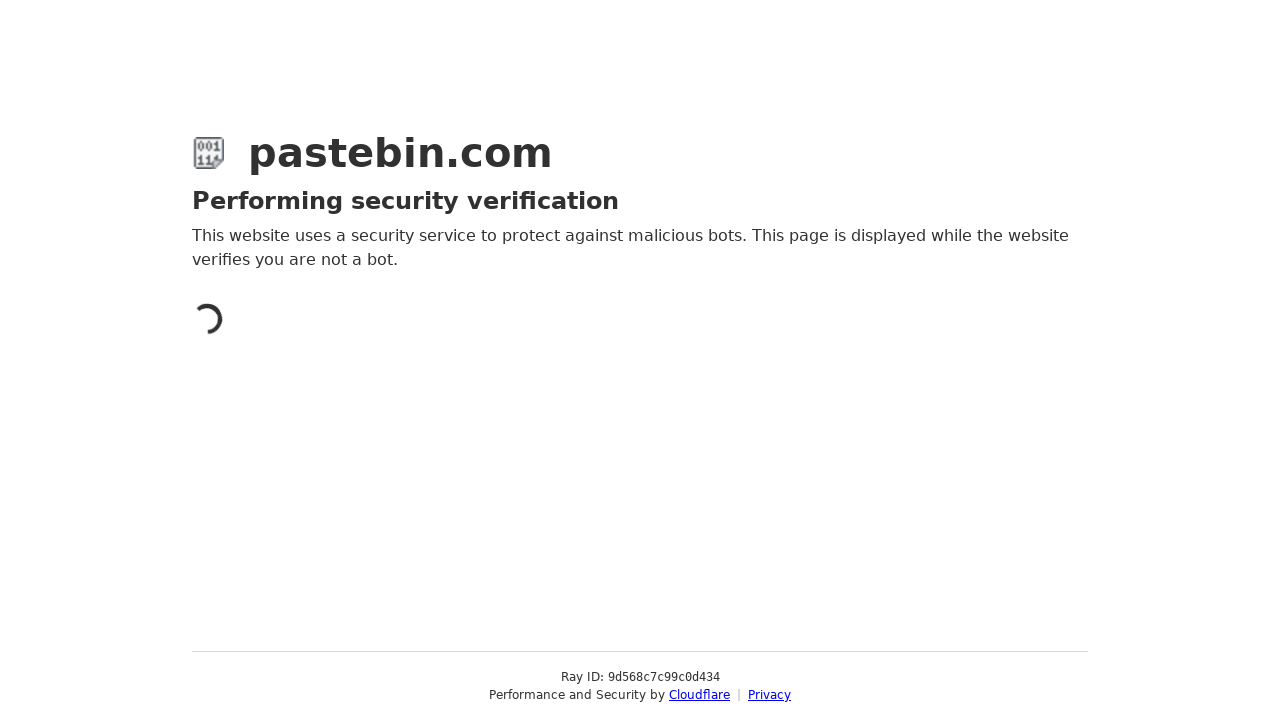

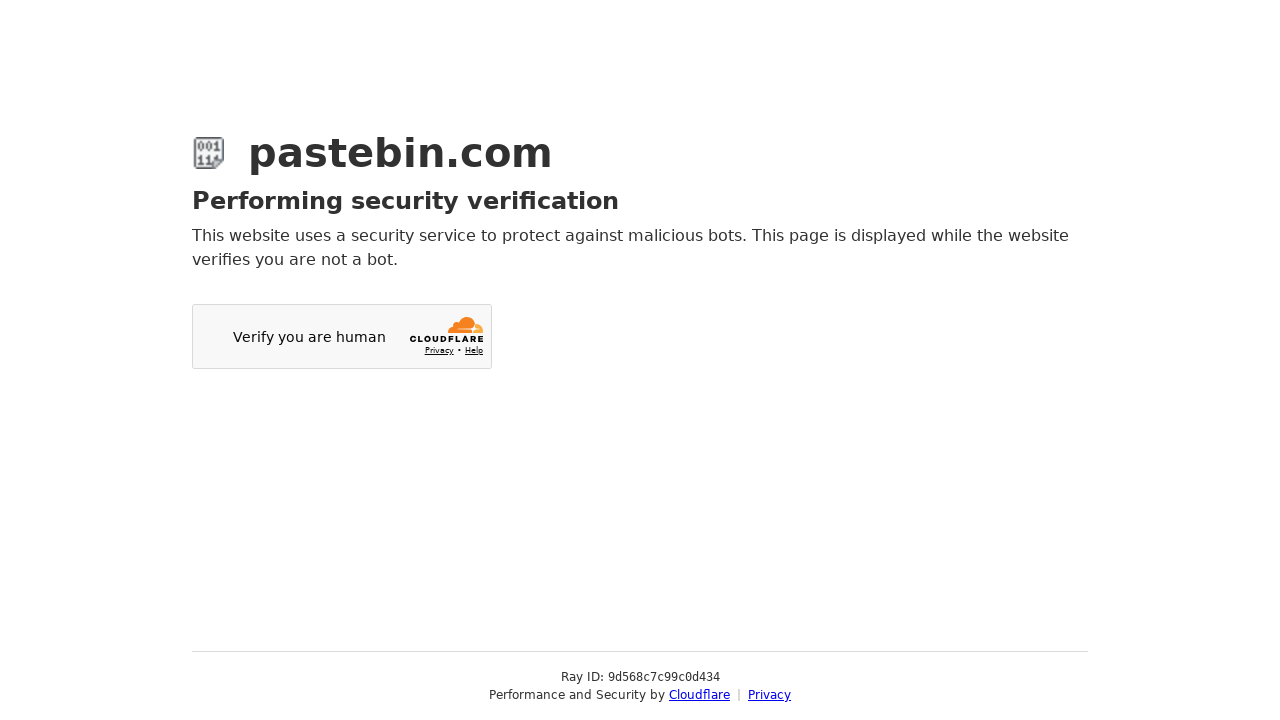